Demonstrates finding anchor elements using link text and partial link text selectors on hepsiburada.com, a Turkish e-commerce website. Locates the "Siparişlerim" (My Orders) link and a "Süper Fiyat" (Super Price) promotional link.

Starting URL: https://www.hepsiburada.com/

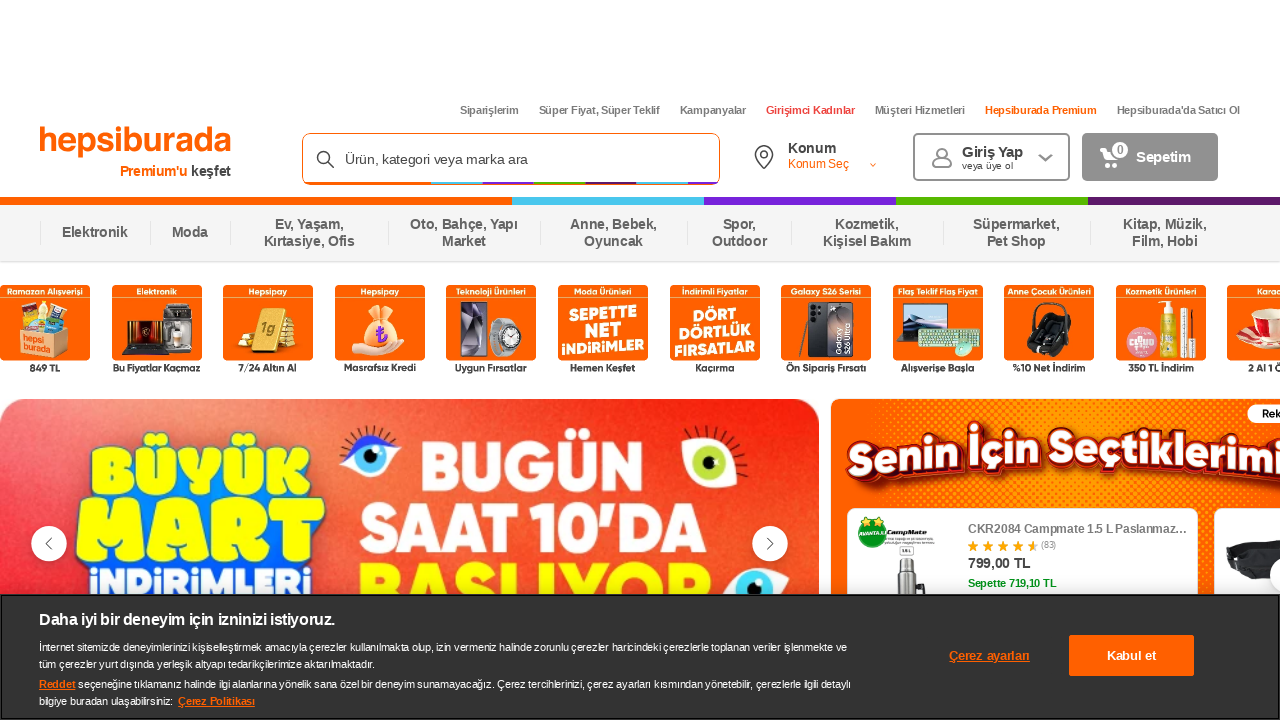

Located 'Siparişlerim' (My Orders) link by exact text
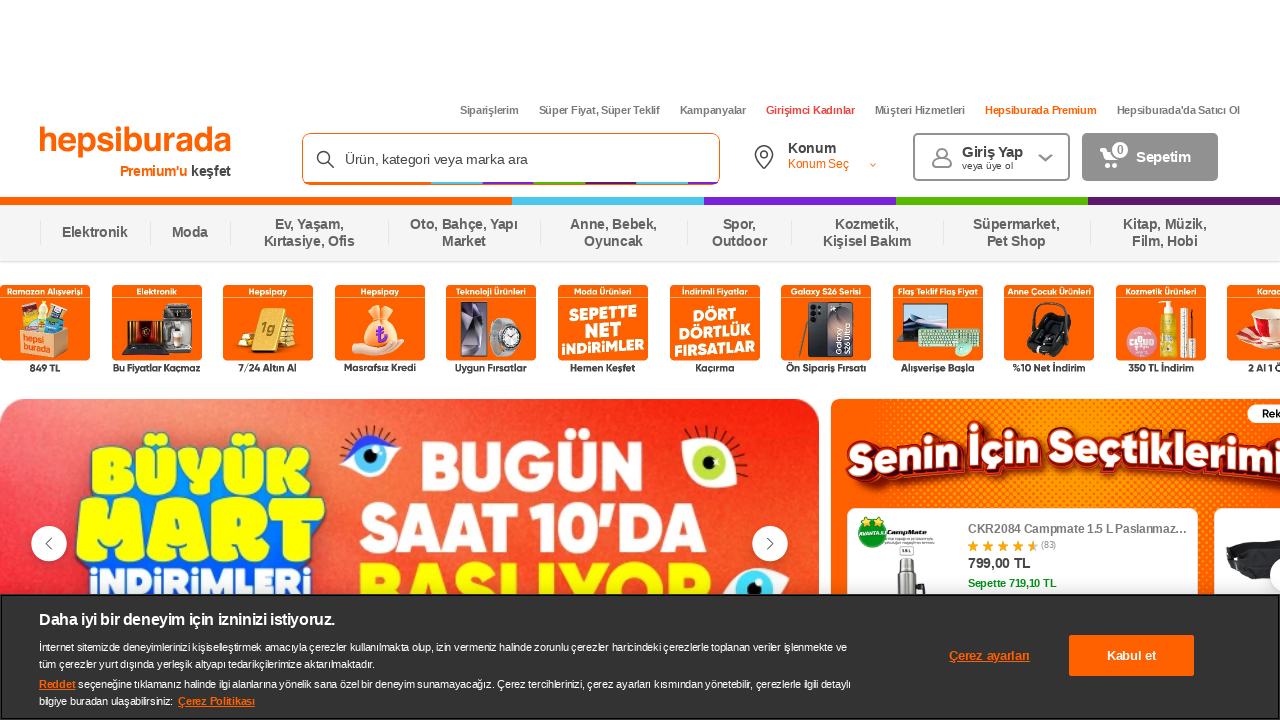

Retrieved text content from 'Siparişlerim' link
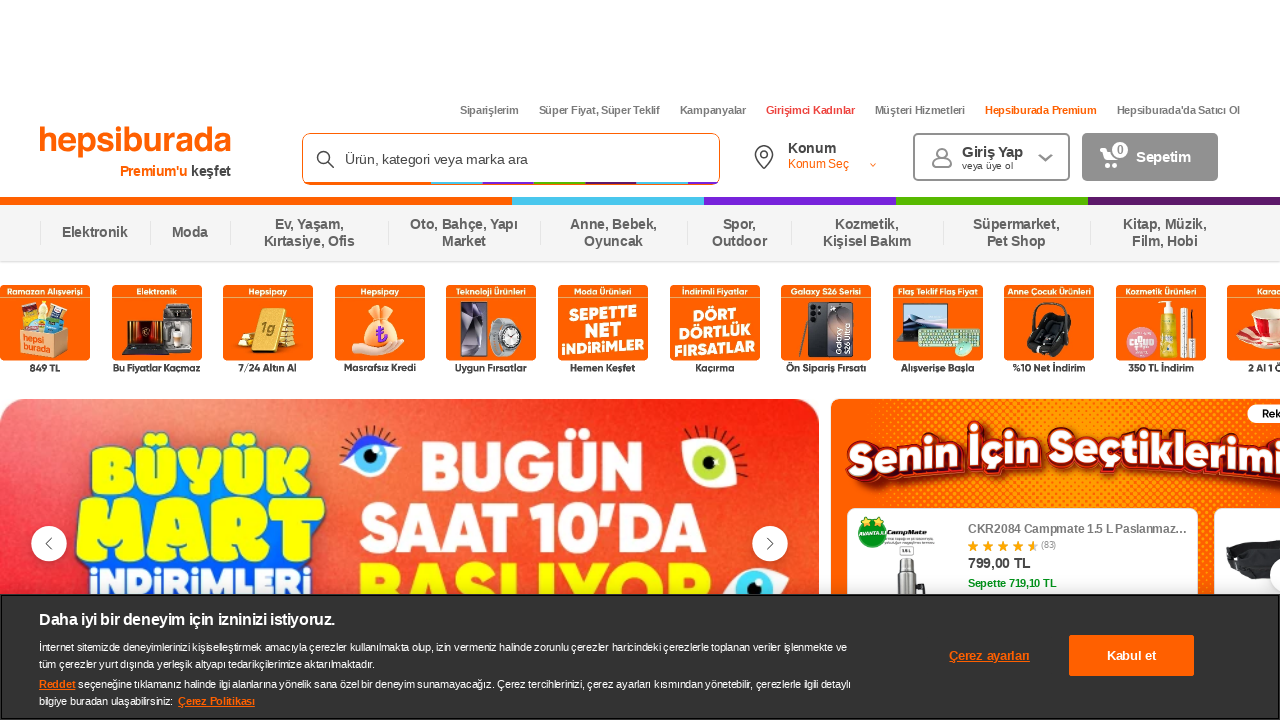

Located 'Süper Fiyat' (Super Price) link by partial text
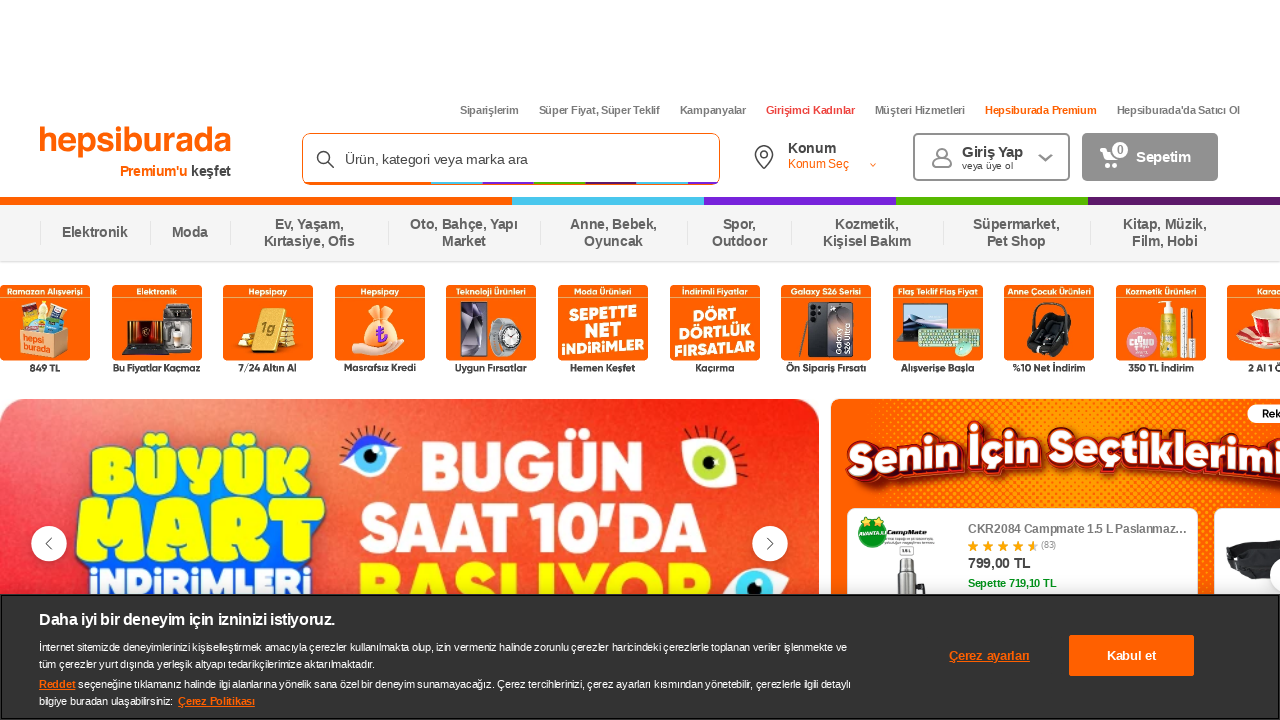

Retrieved text content from 'Süper Fiyat' link
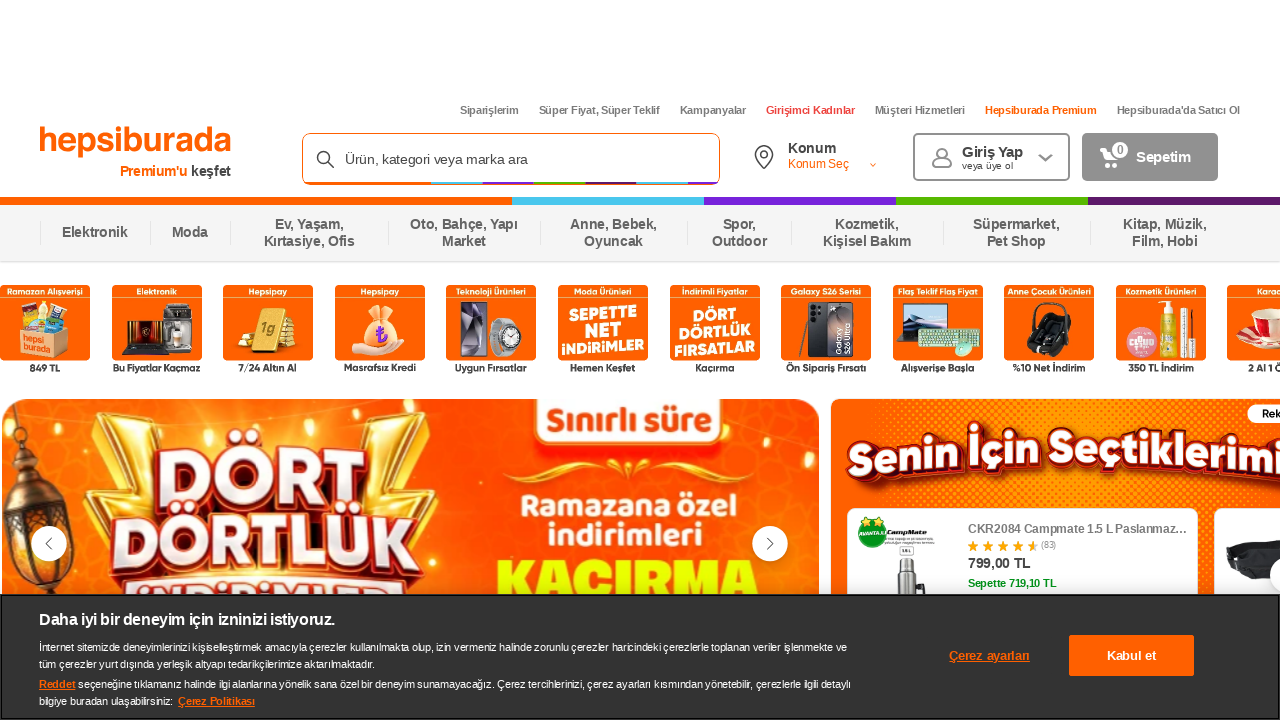

Waited 3 seconds to observe results
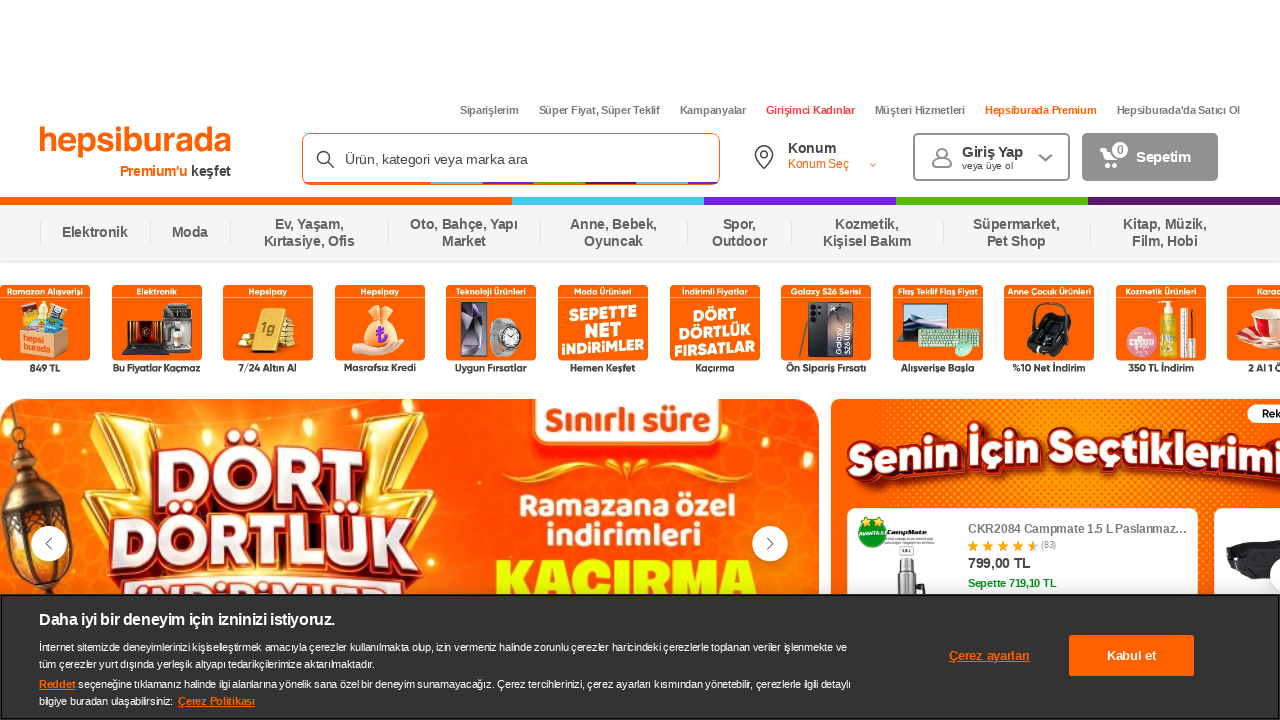

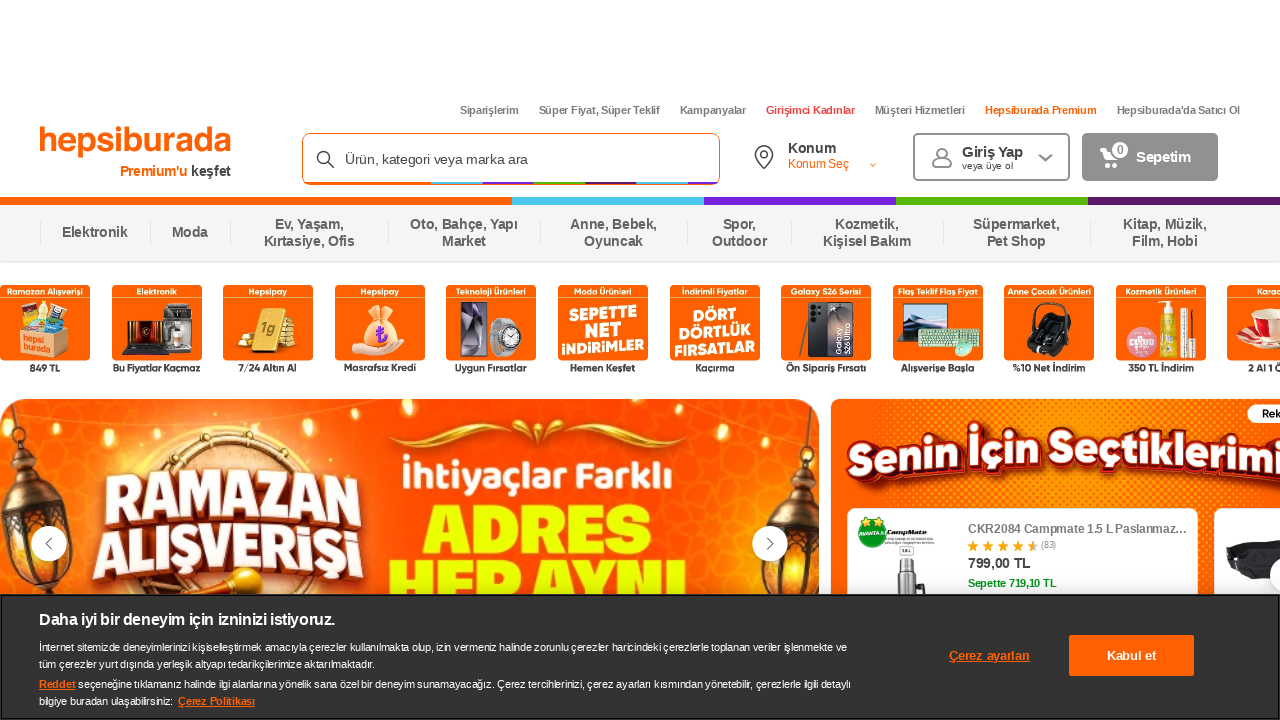